Tests network request interception by blocking requests matching a pattern (*GetBook*) and then navigating to the library section of an Angular demo application to observe the behavior when API calls fail.

Starting URL: https://rahulshettyacademy.com/angularAppdemo/

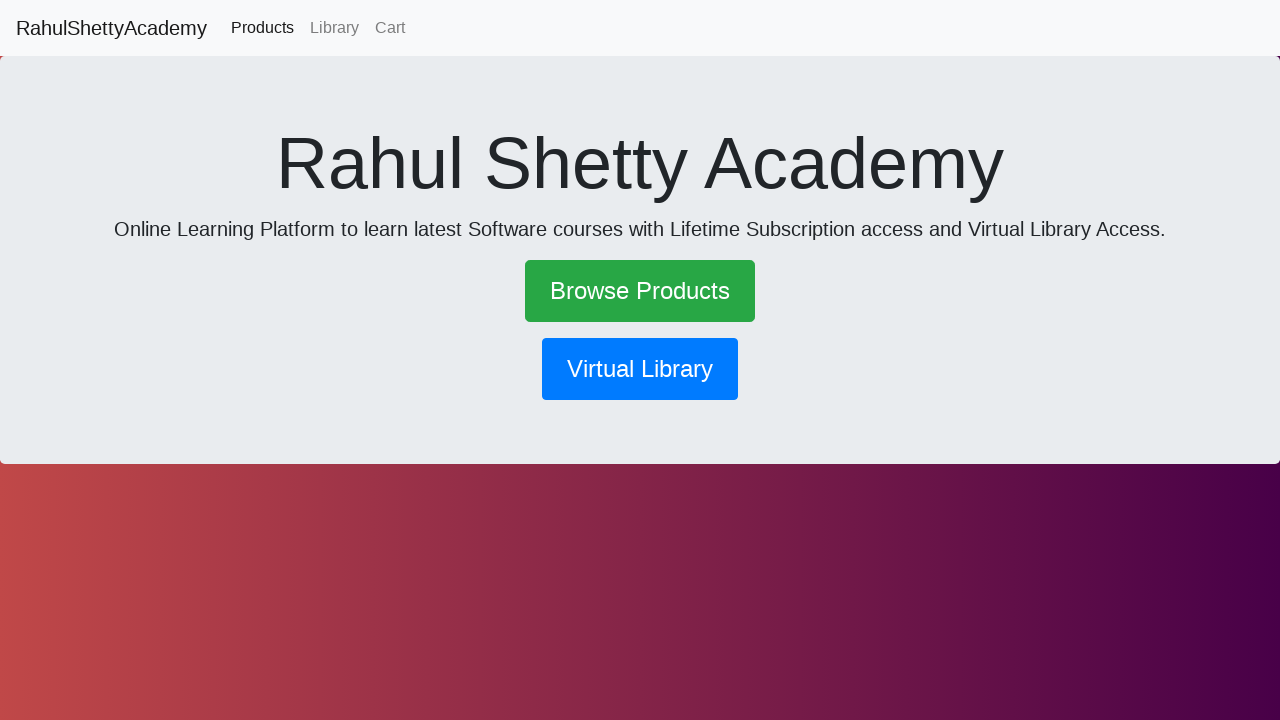

Set up route interception to block requests matching *GetBook* pattern
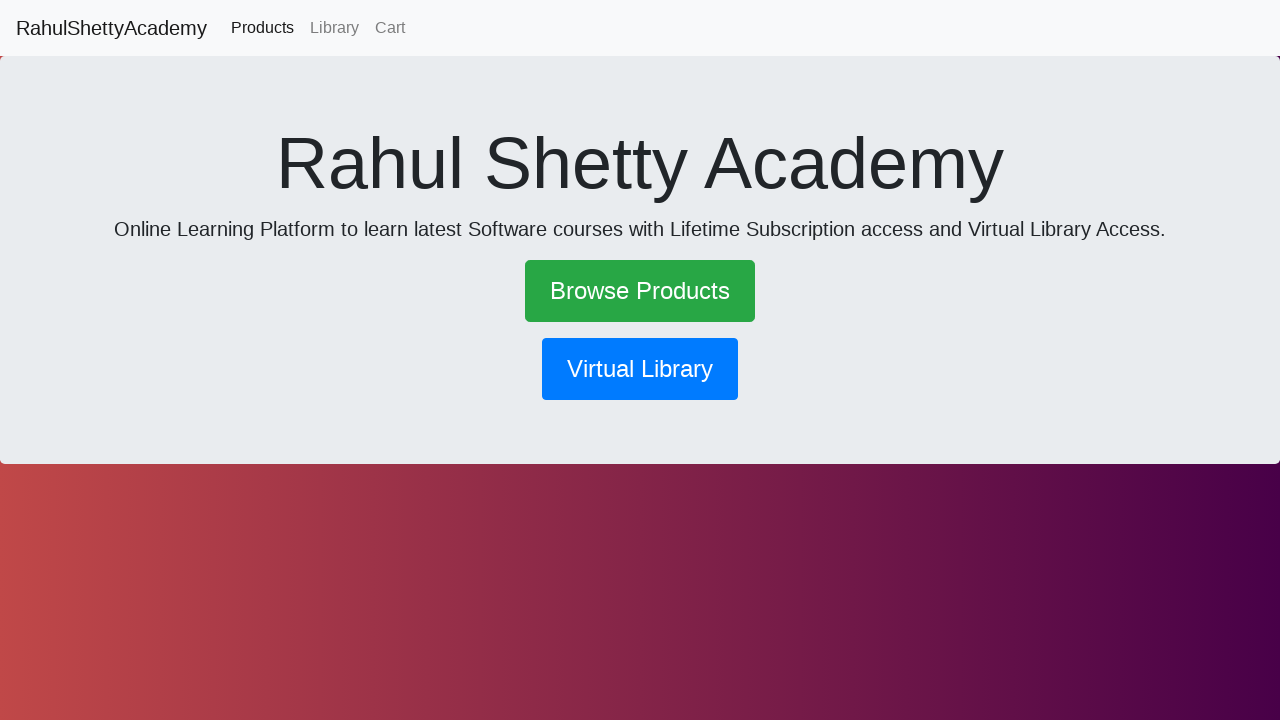

Clicked library button to navigate to library section at (640, 369) on button[routerlink*='library']
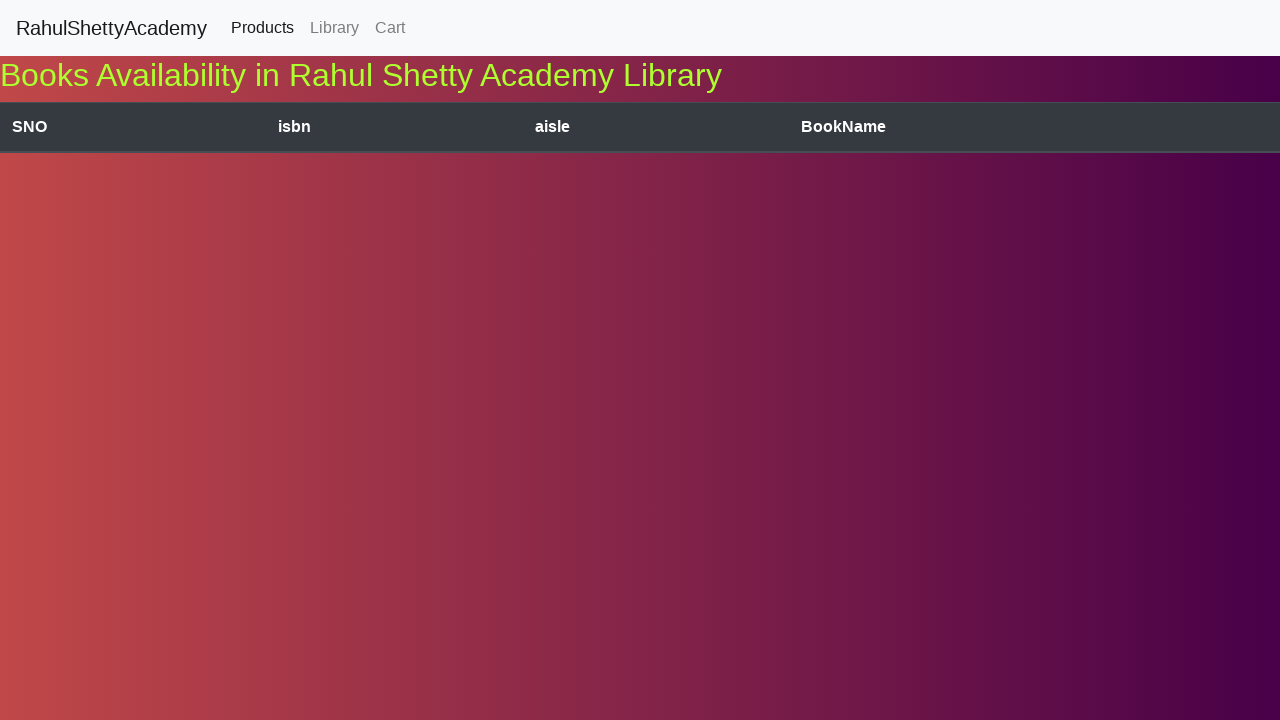

Waited for network idle state; page loaded with blocked GetBook requests
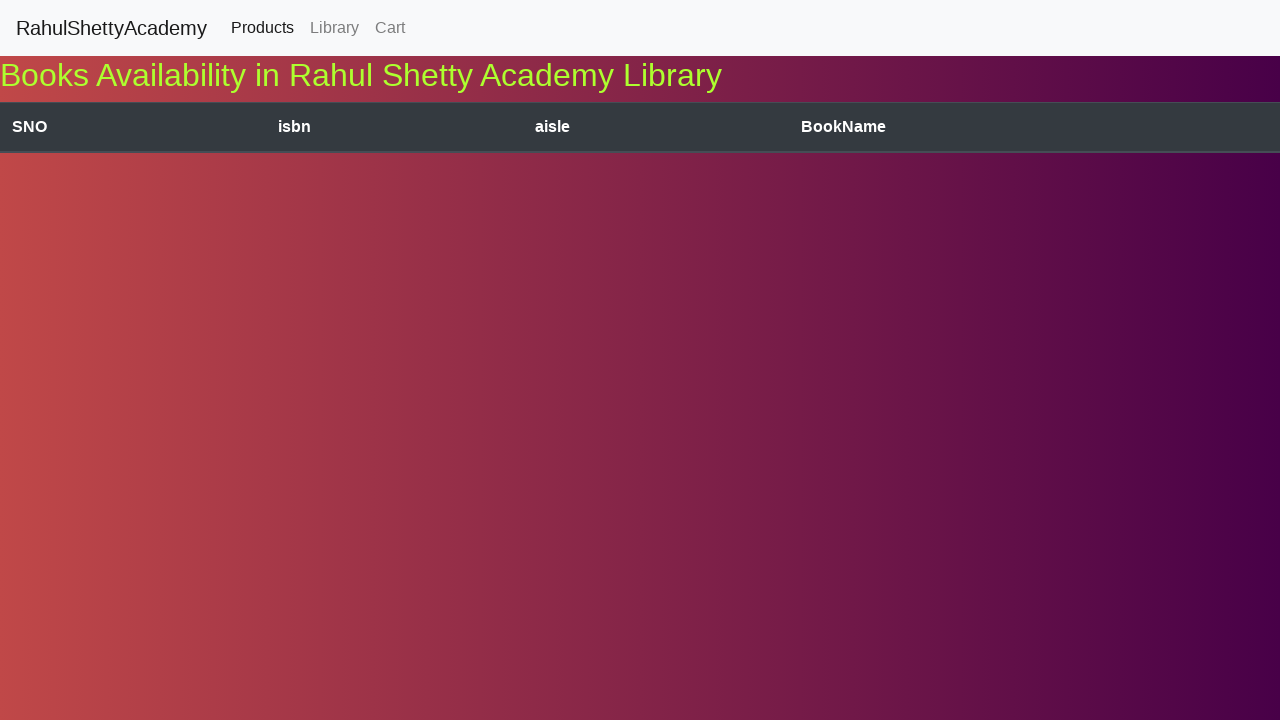

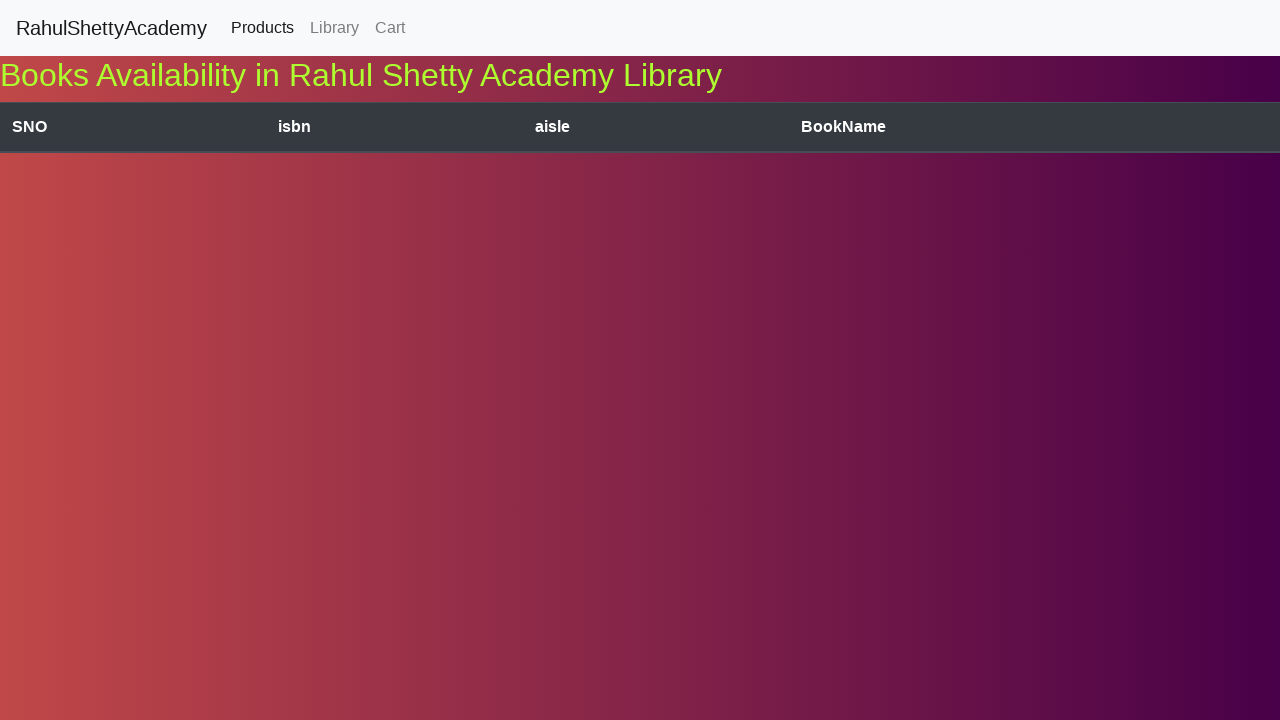